Tests browser window handling by clicking buttons that open new tabs/windows, then switches between them to verify content is displayed on each child window.

Starting URL: https://demoqa.com/browser-windows

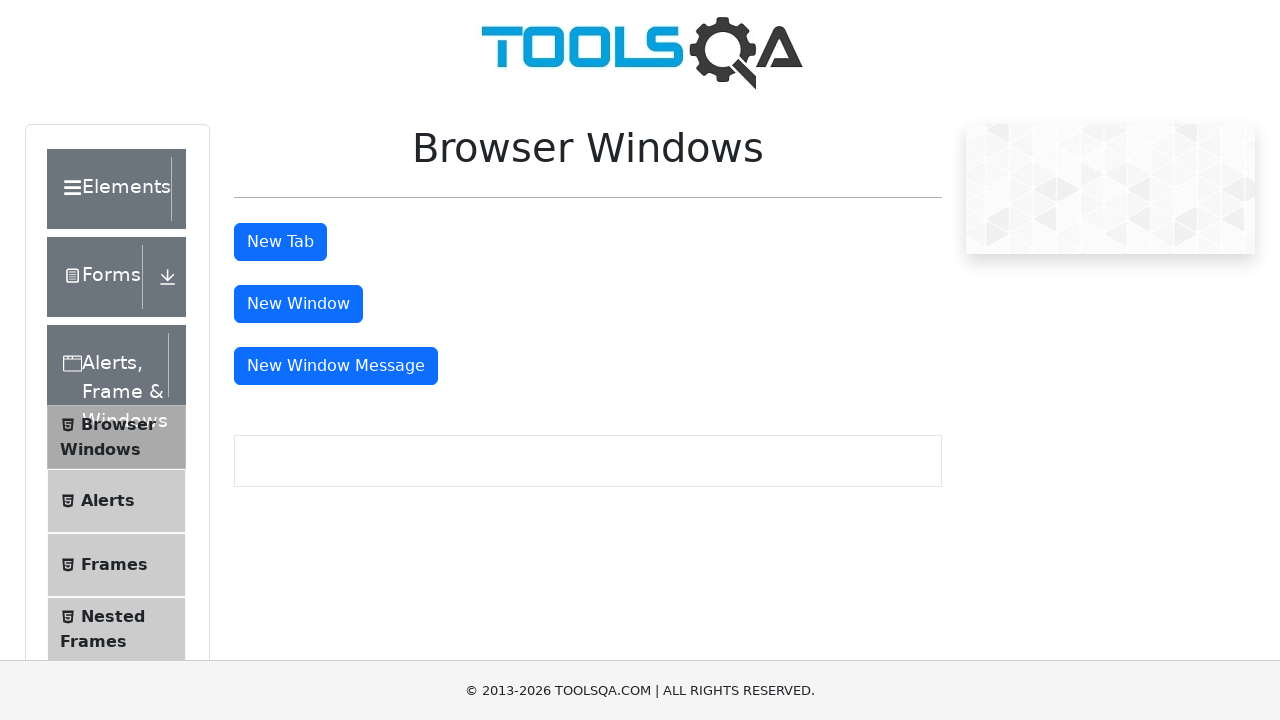

Clicked tab button to open new tab at (280, 242) on #tabButton
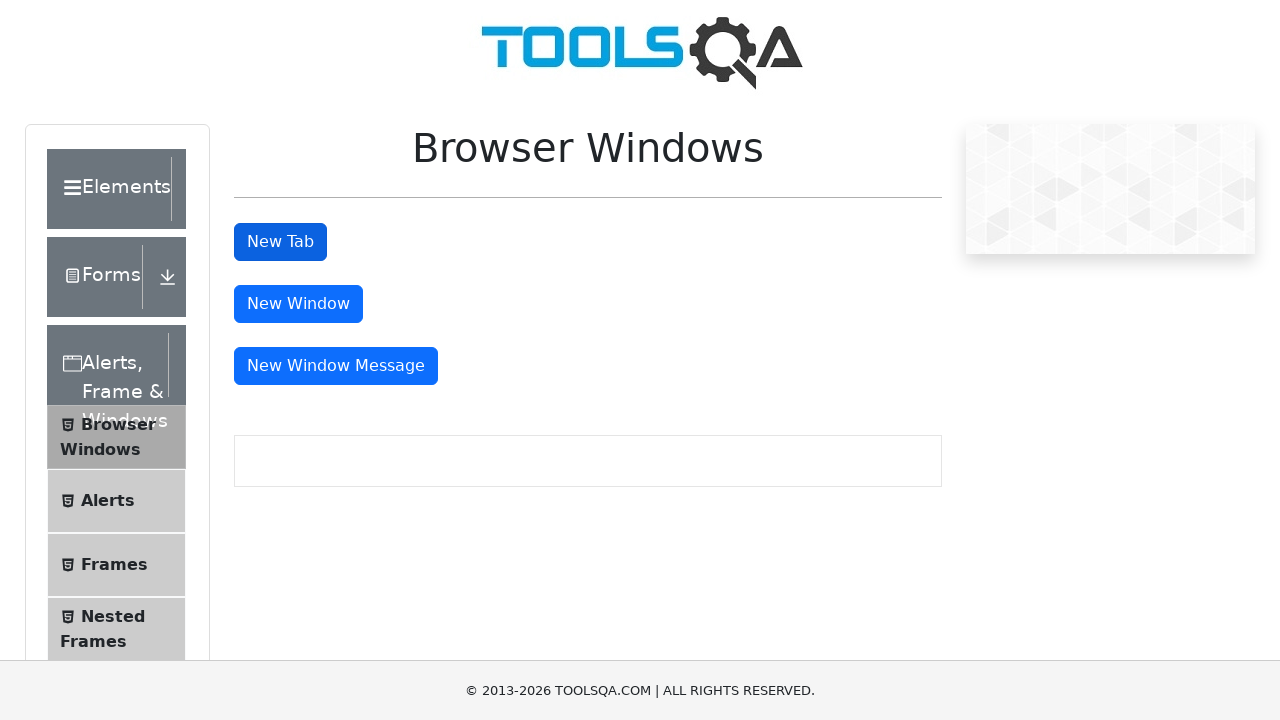

Clicked window button to open new window at (298, 304) on #windowButton
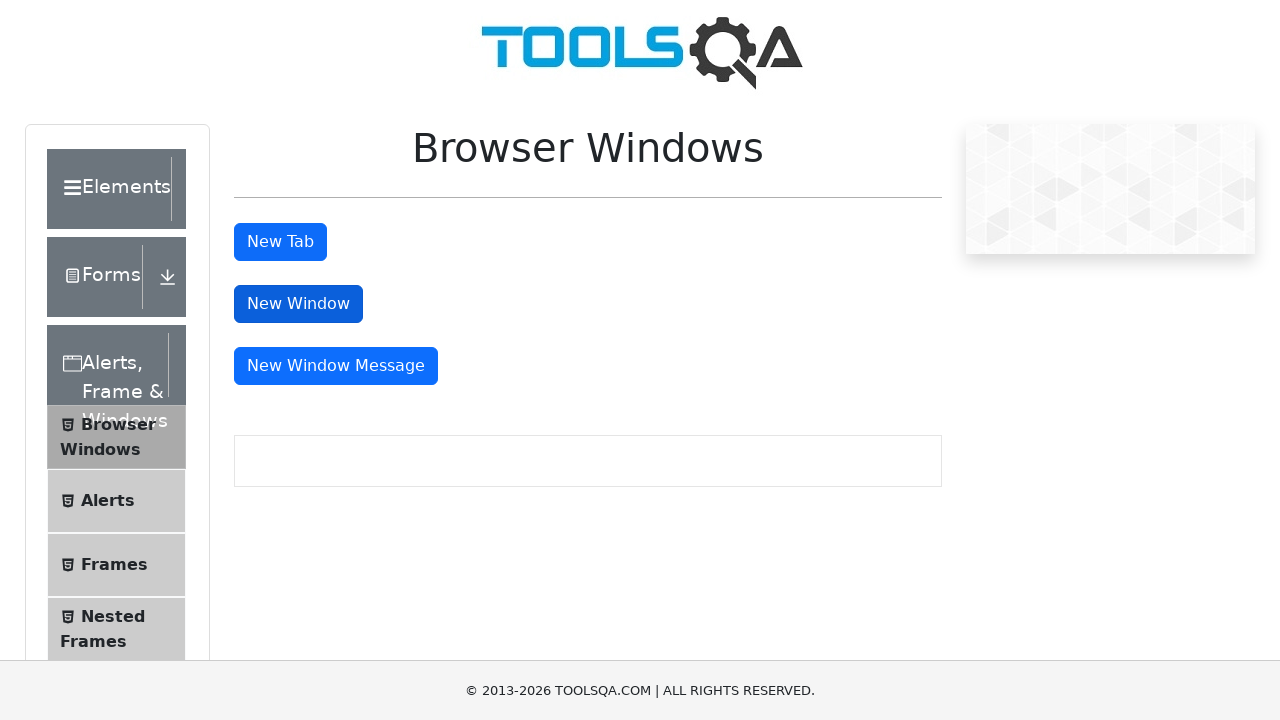

Clicked message window button to open message window at (336, 366) on #messageWindowButton
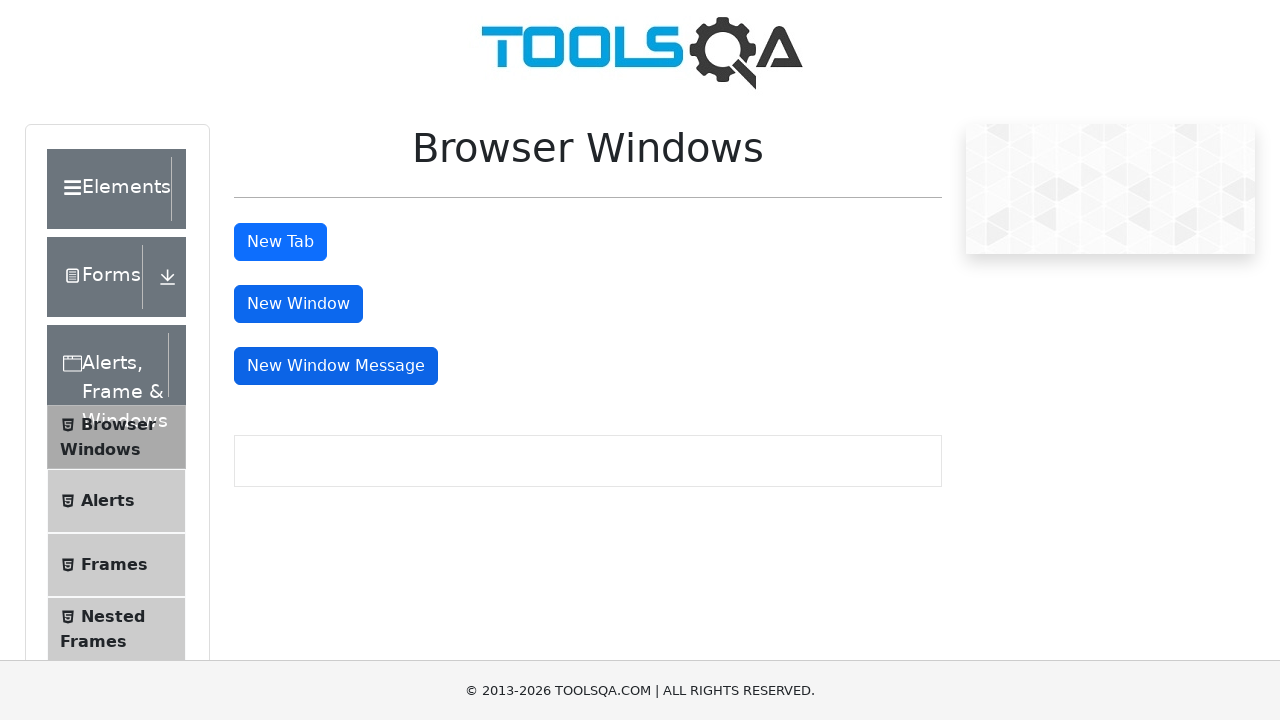

Waited for new windows to open
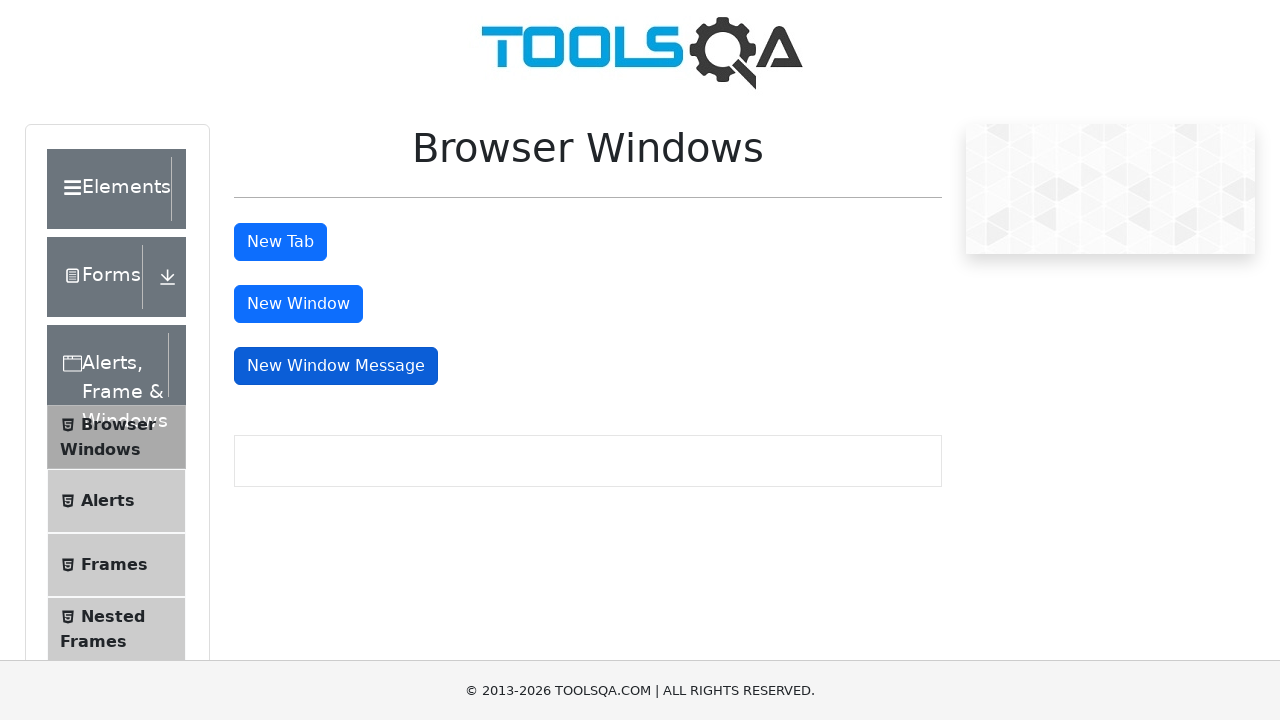

Retrieved all pages from context (4 pages total)
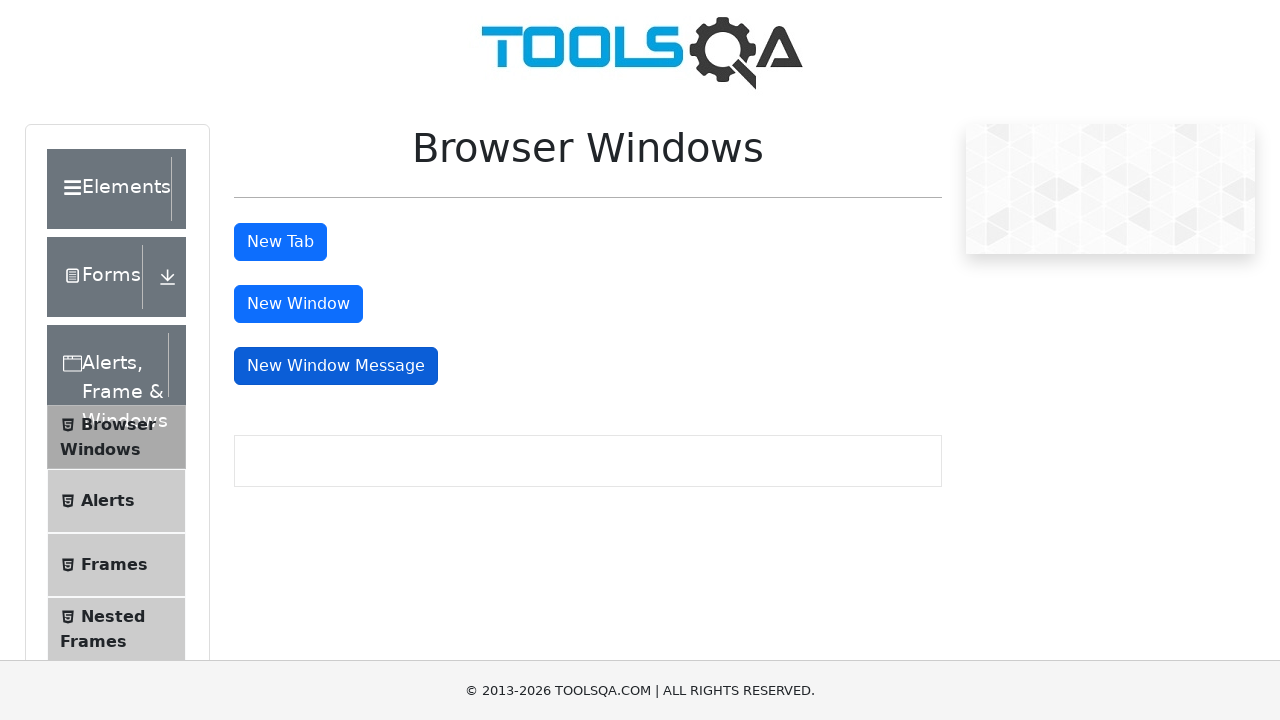

Switched to tab page (second page)
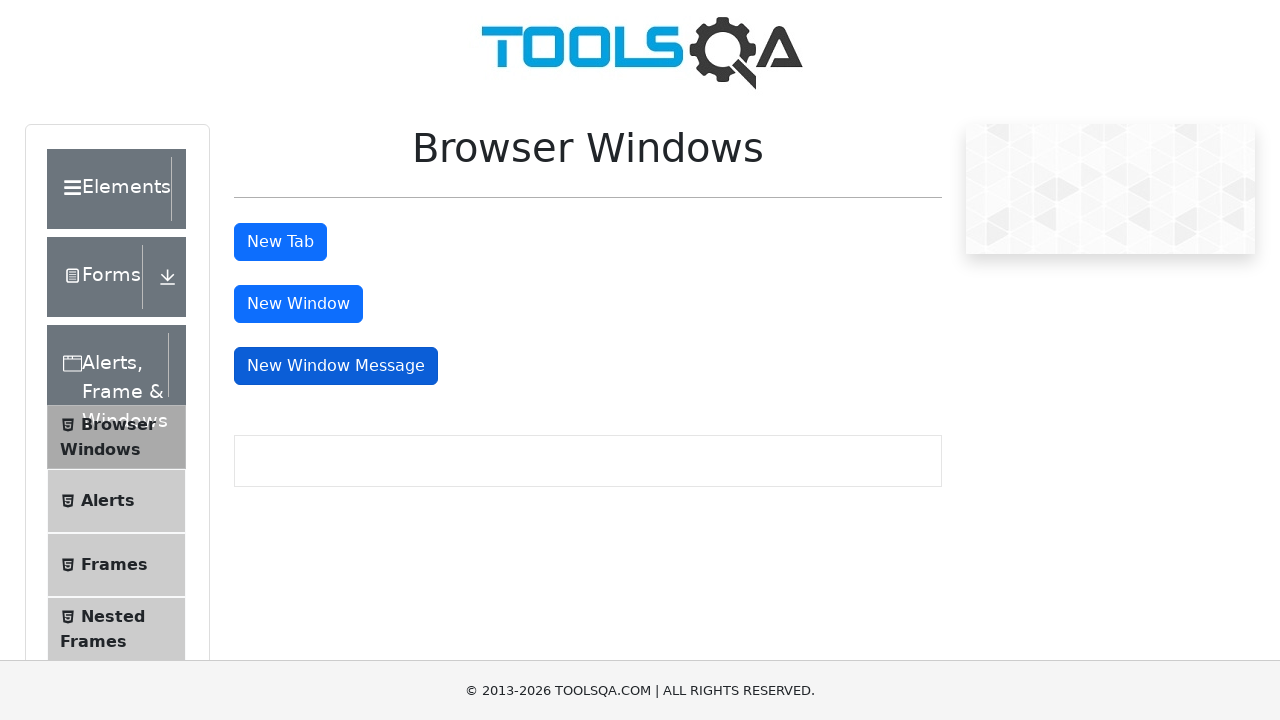

Waited for sample heading to load on tab page
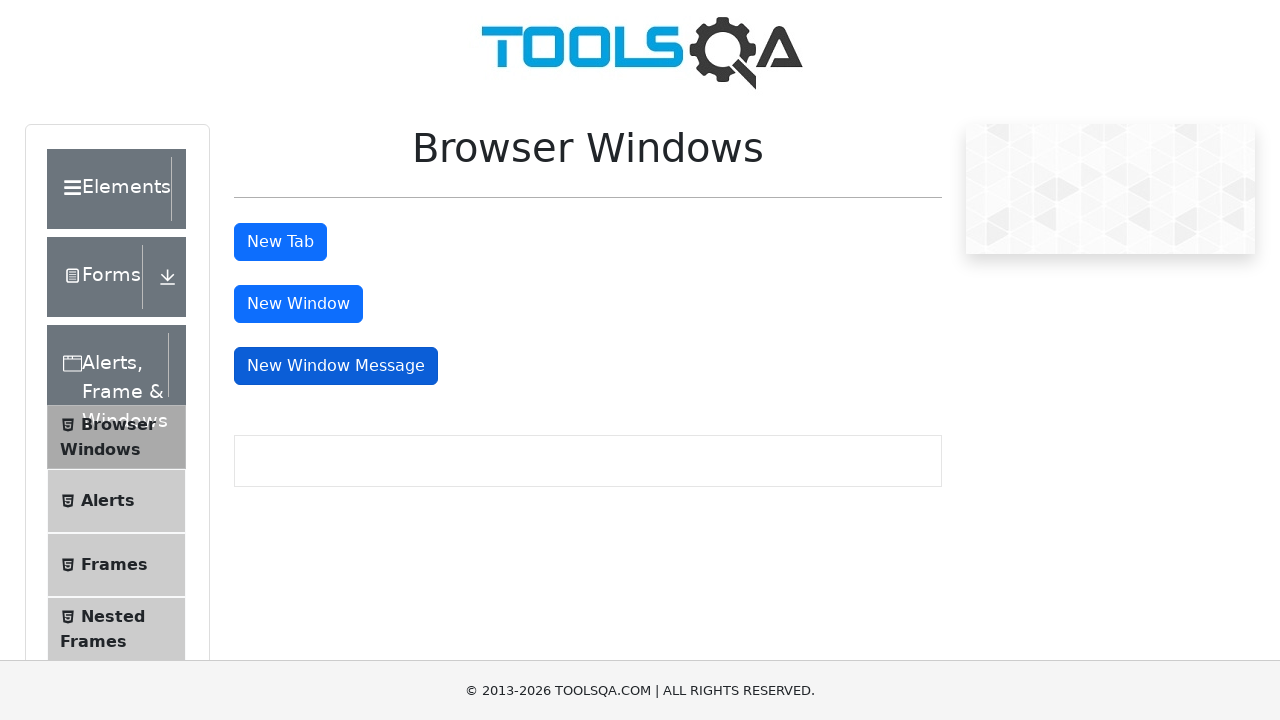

Retrieved heading text from tab page: 'This is a sample page'
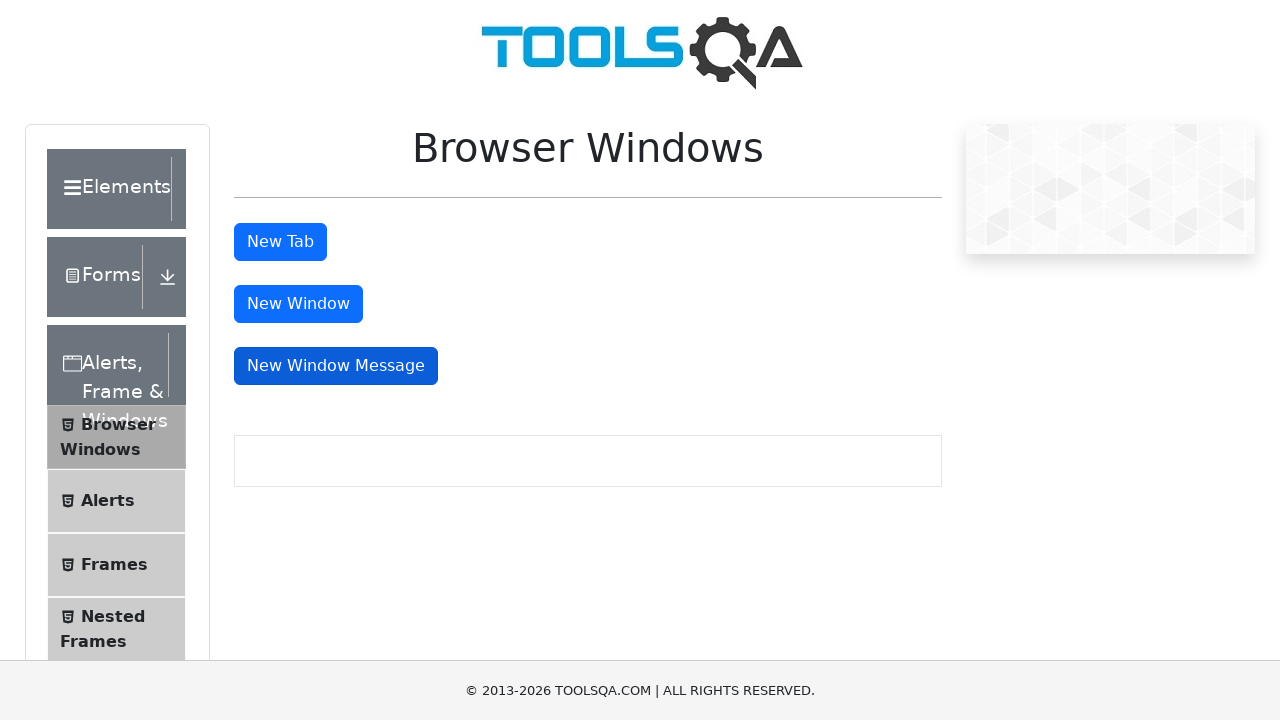

Switched to new window page (third page)
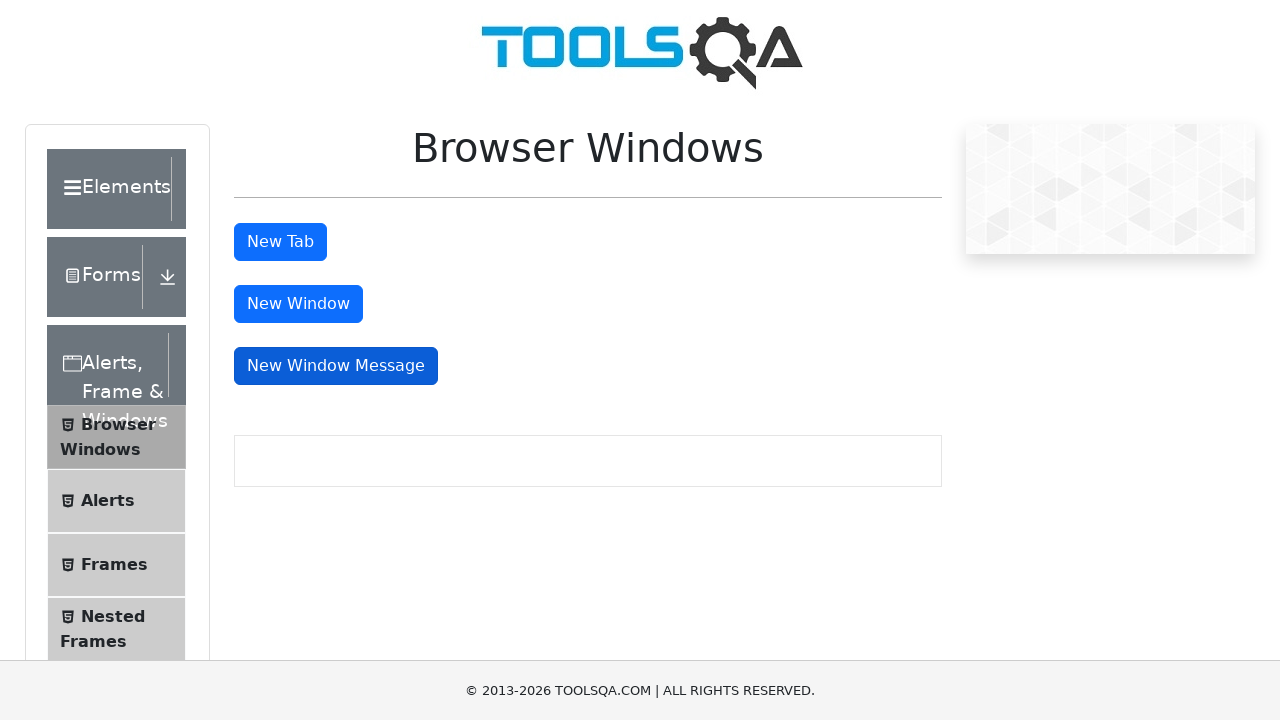

Waited for sample heading to load on window page
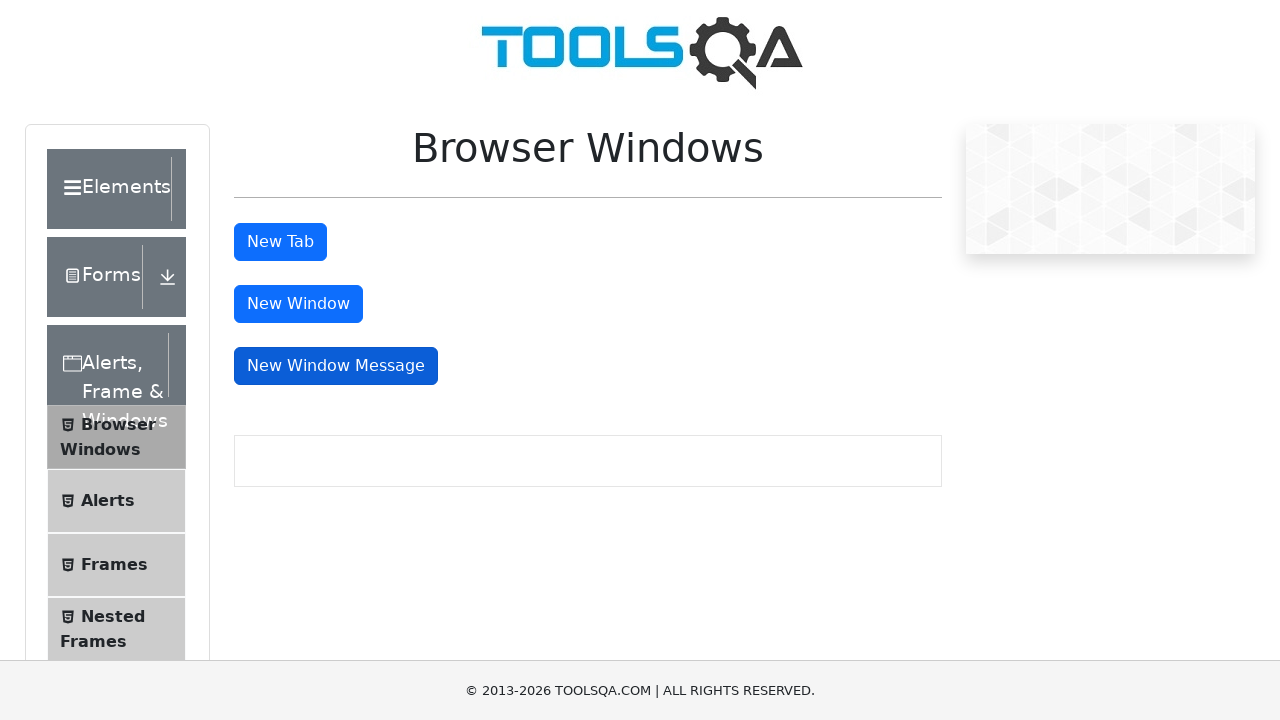

Retrieved heading text from window page: 'This is a sample page'
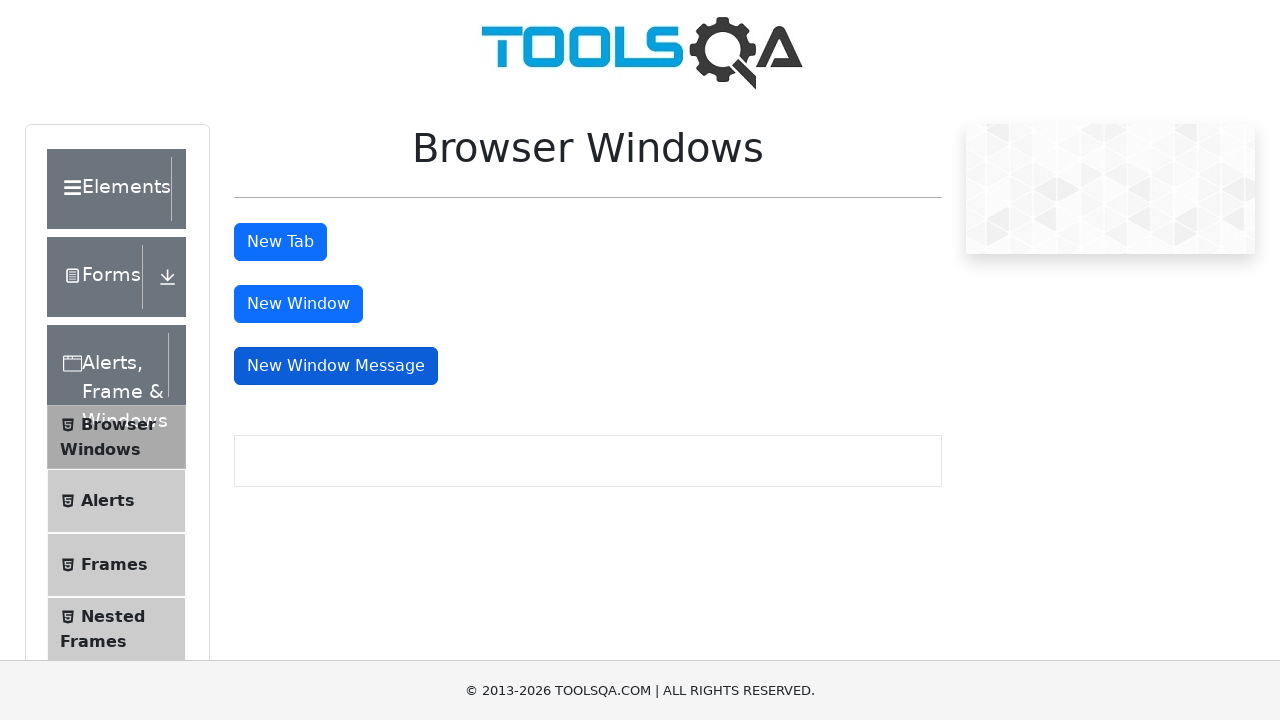

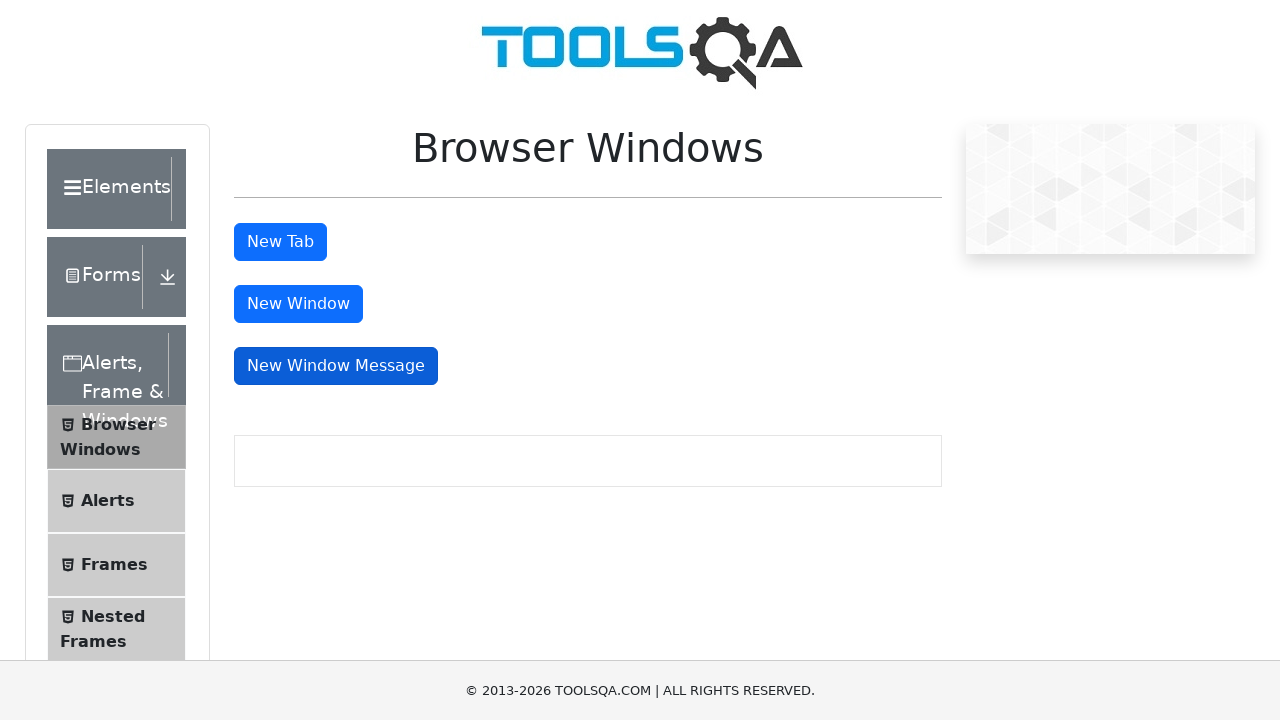